Tests filtering functionality by clicking the React filter button and verifying items are filtered

Starting URL: https://yayu.dev/playground

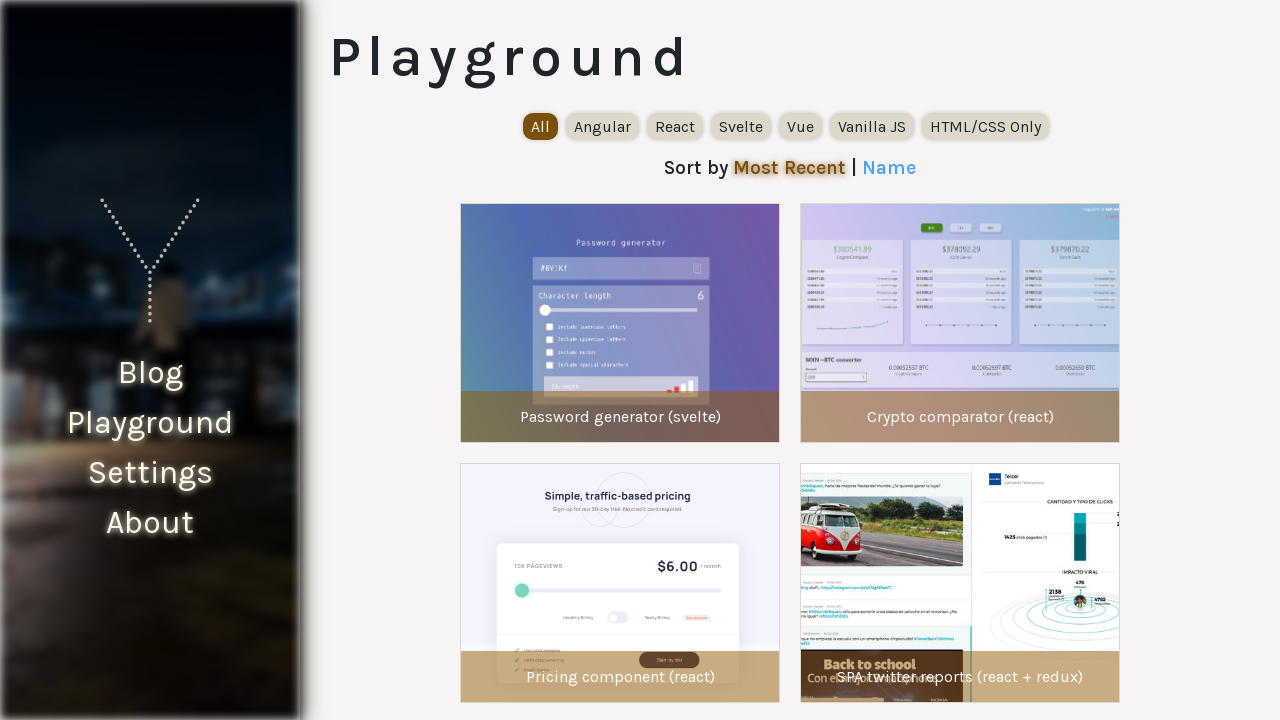

Waited for experiment items to load on playground
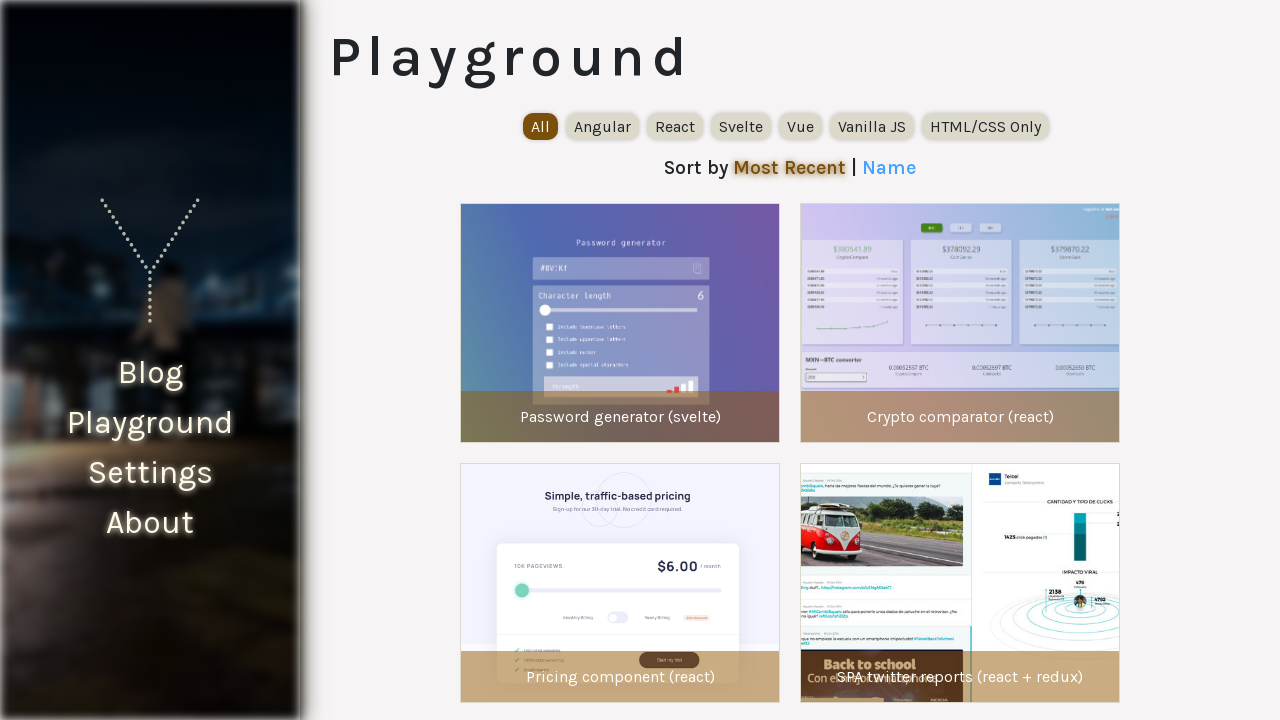

Located playground filter list container
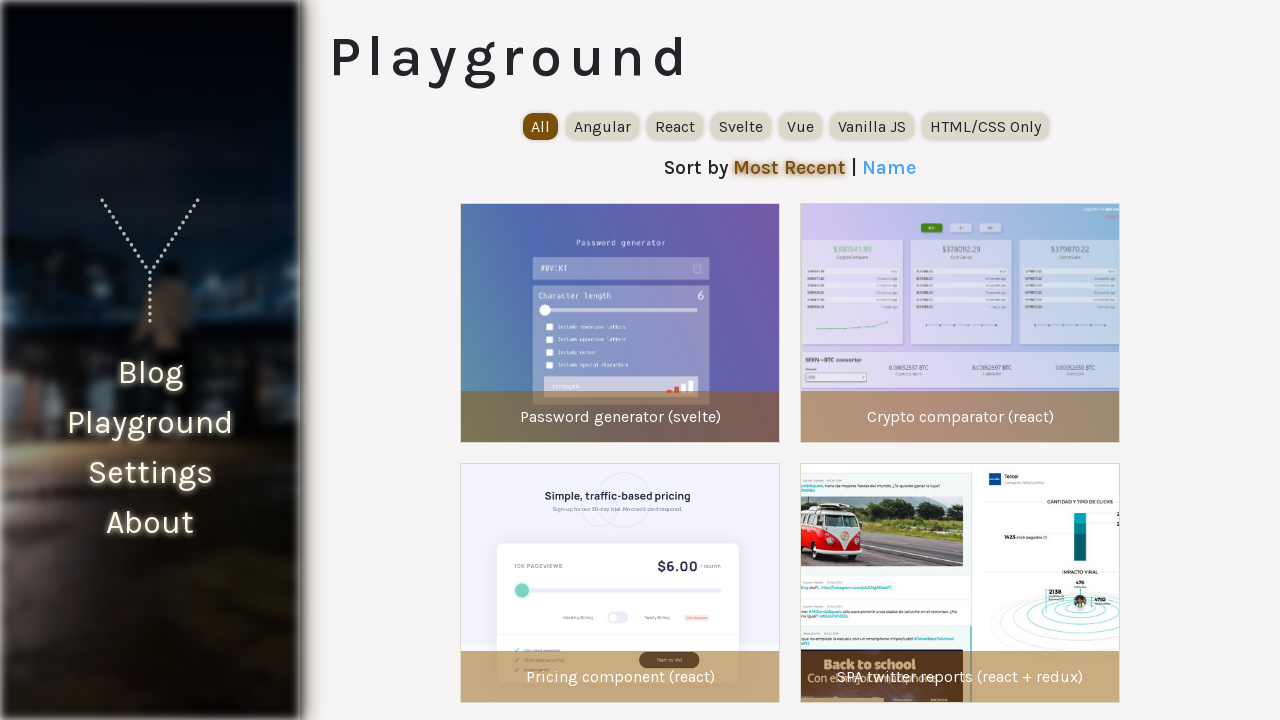

Located React filter button
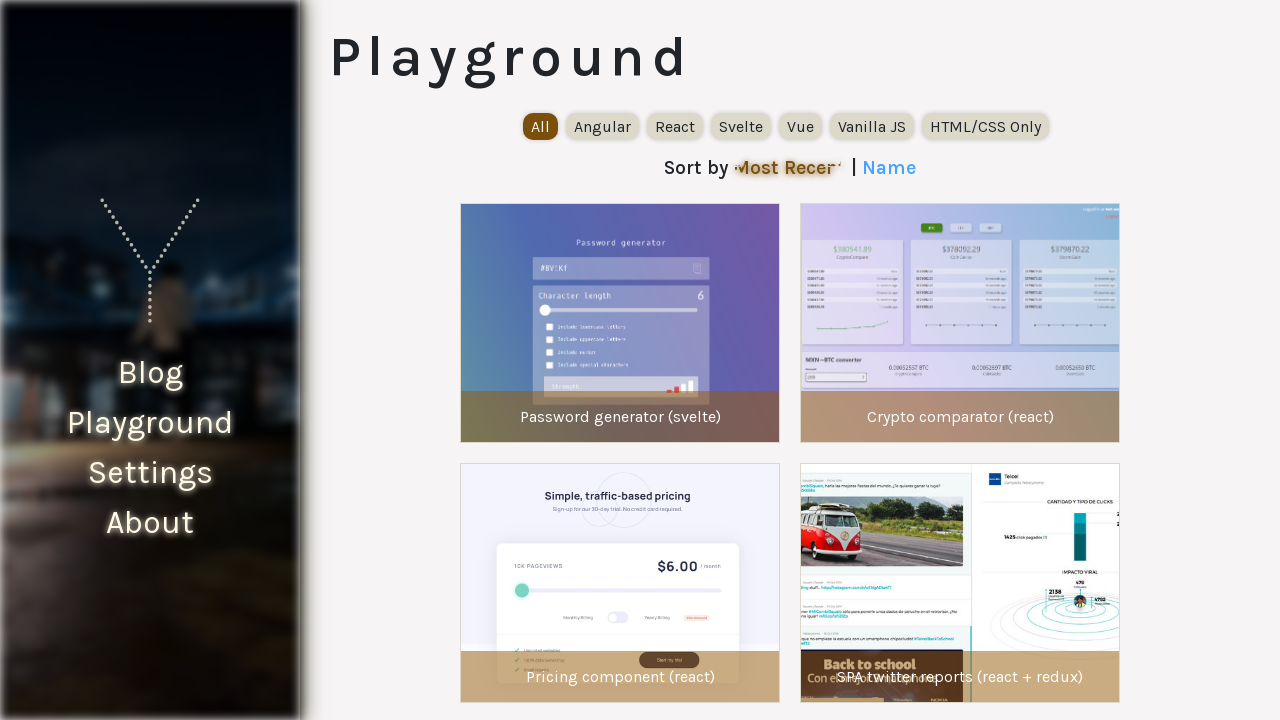

Clicked React filter button to filter items at (675, 126) on internal:testid=[data-testid="playground-filter-list"s] >> internal:text="React"
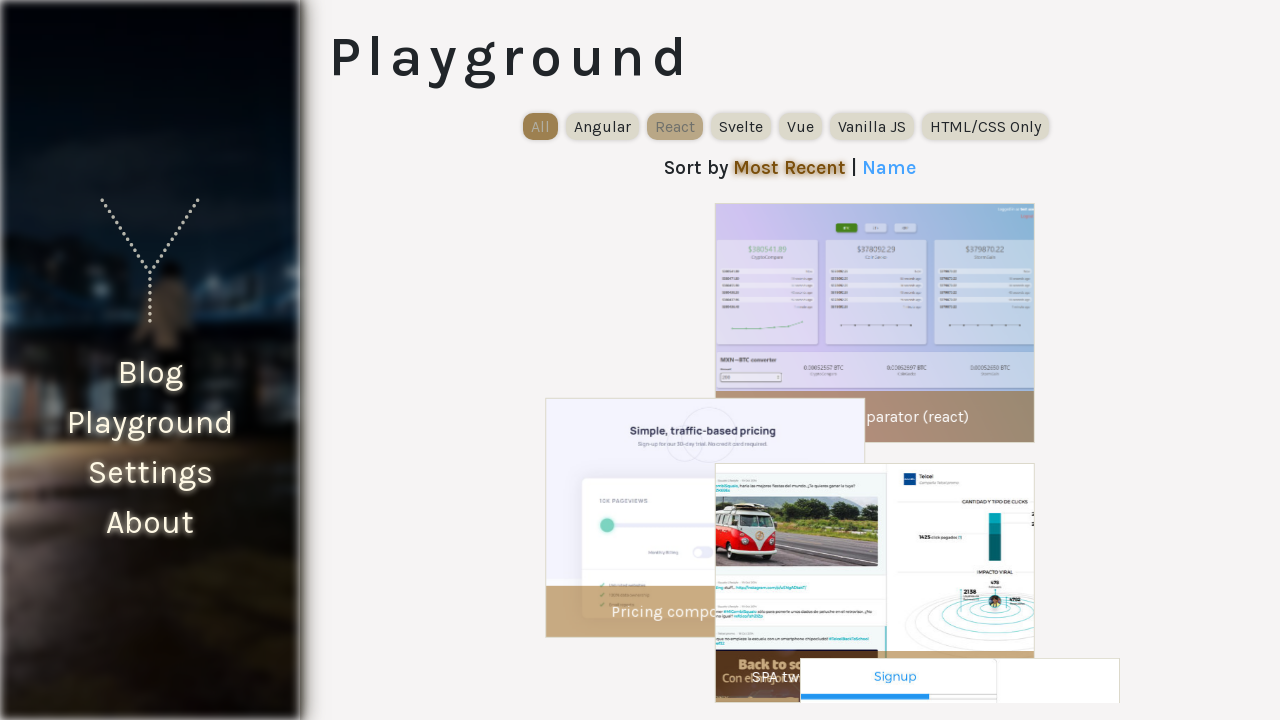

Verified filtered experiment items have loaded
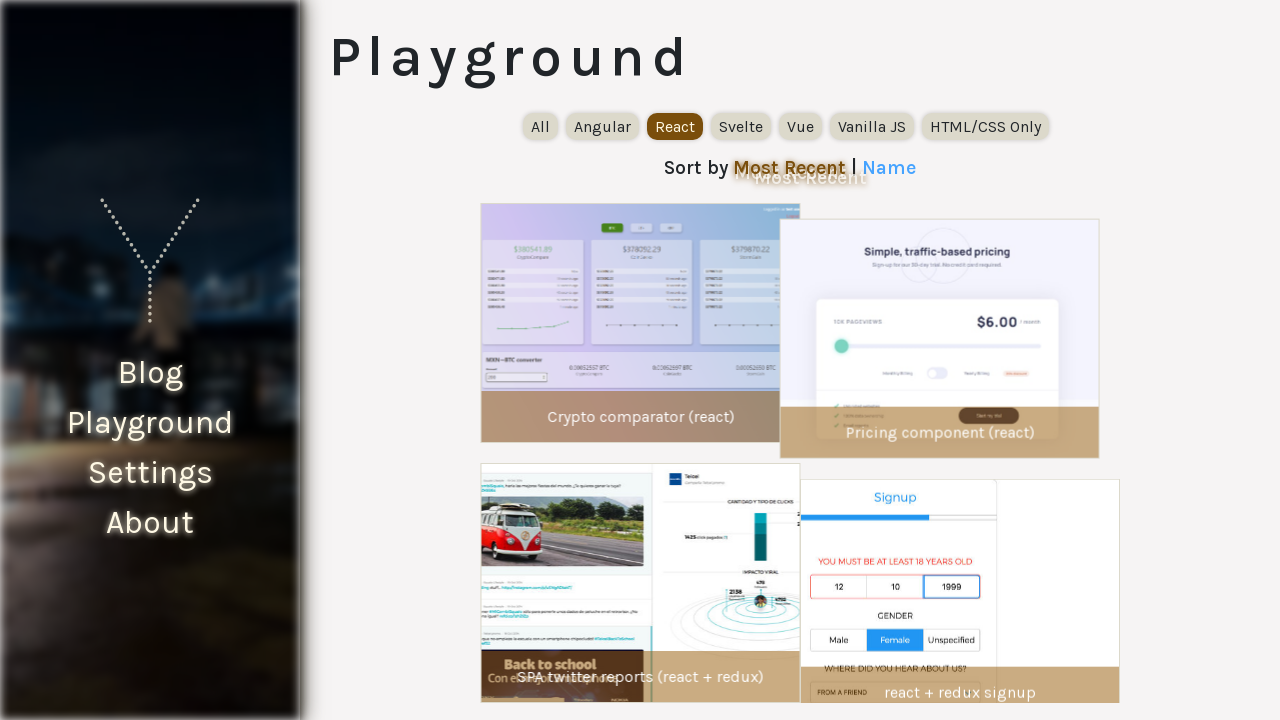

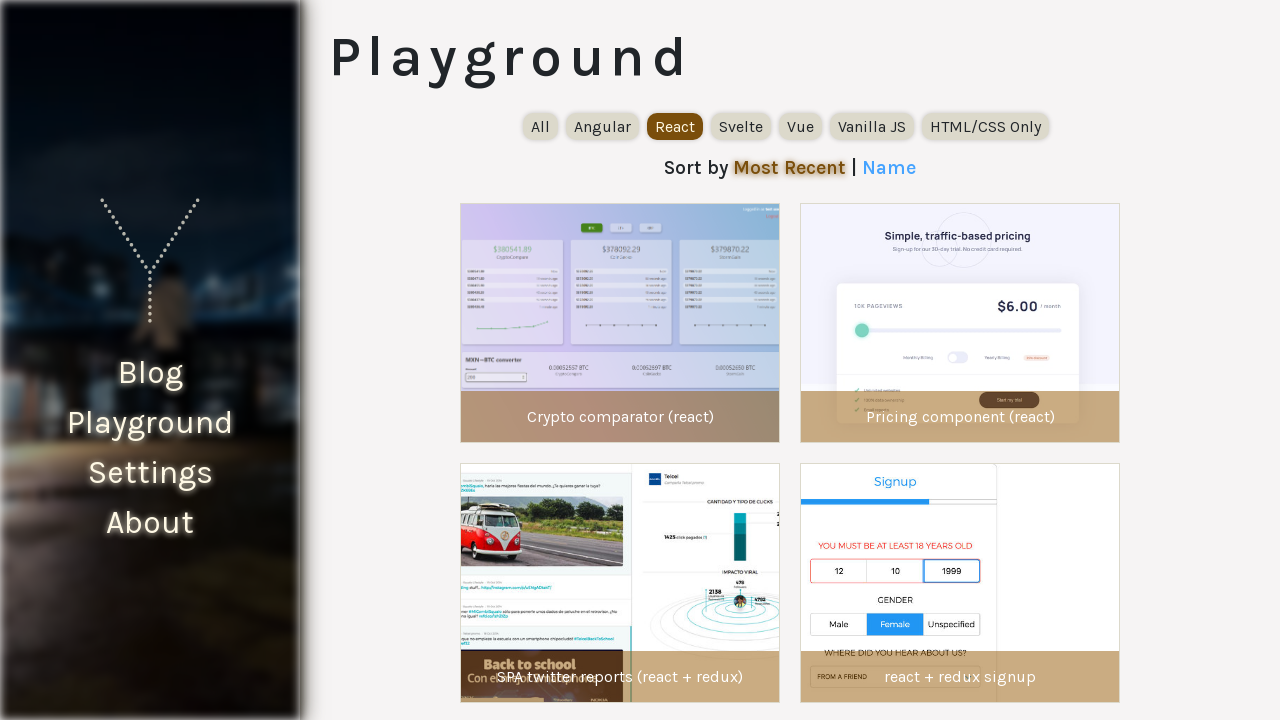